Navigates to telemarket24.ru, hovers over the menu button to reveal the catalog, then clicks on the "Phones and Smartphones" category and verifies the page loaded correctly.

Starting URL: https://telemarket24.ru/

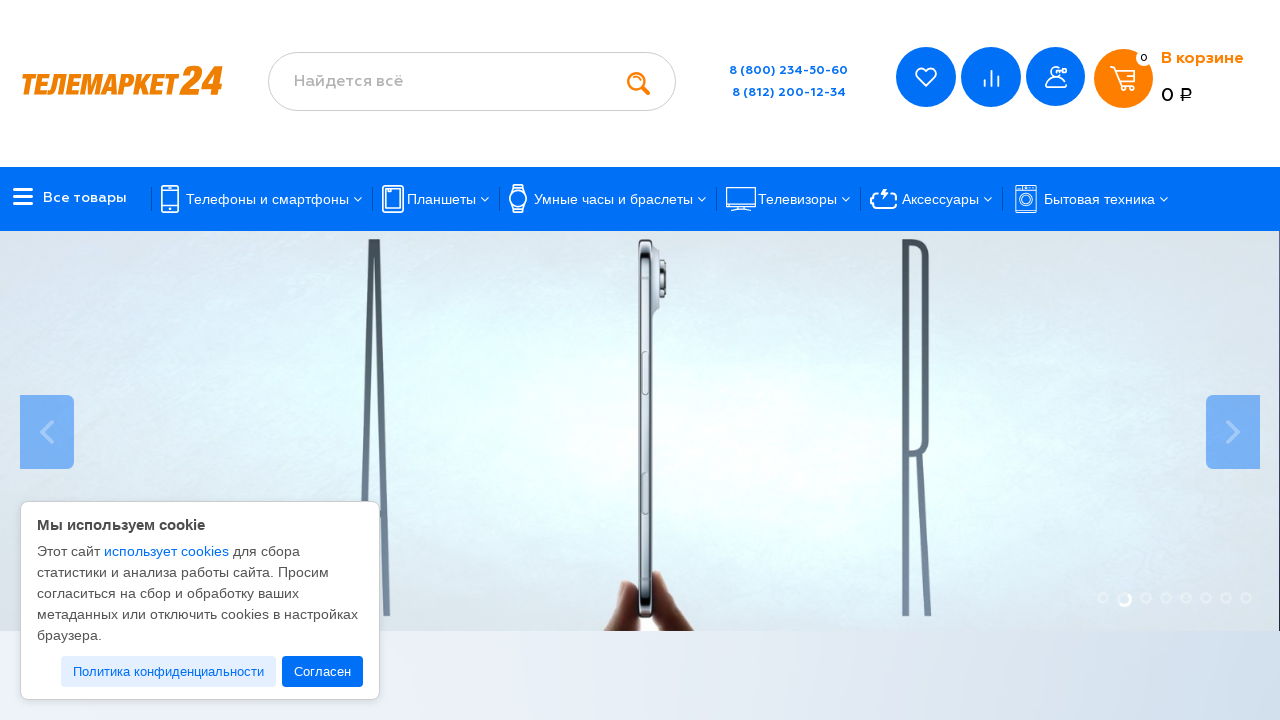

Navigated to https://telemarket24.ru/
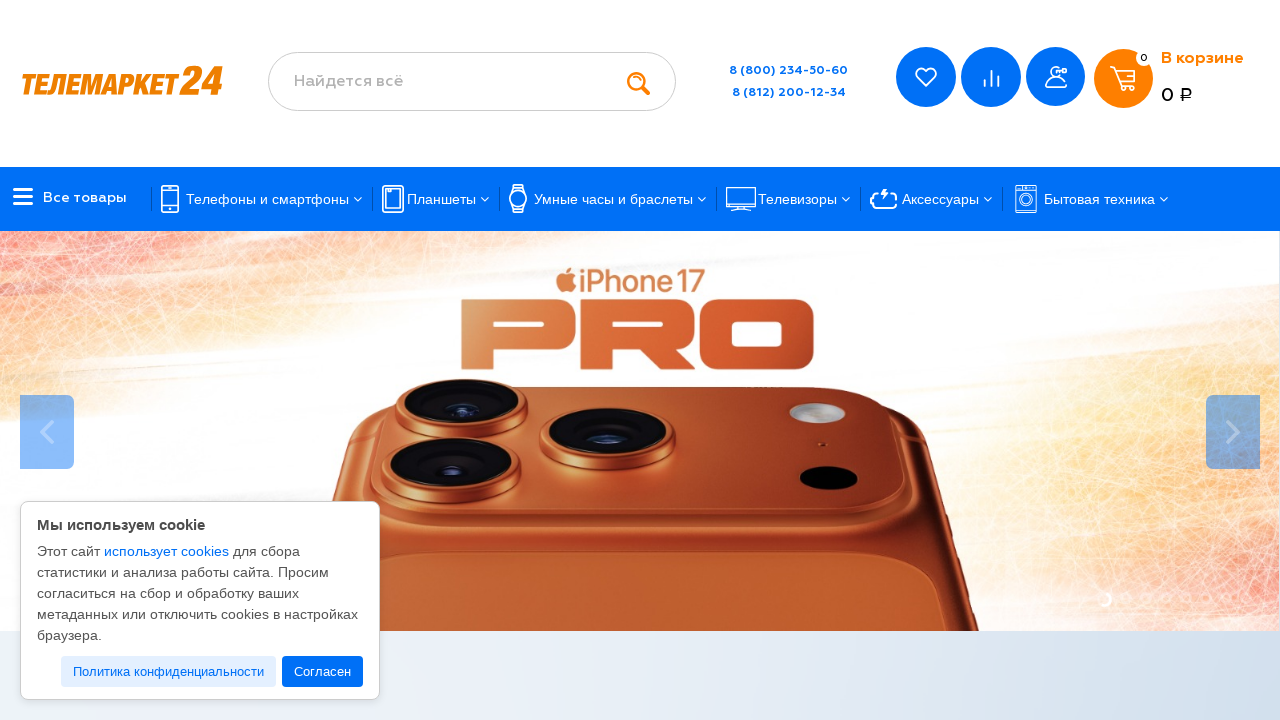

Menu button became visible
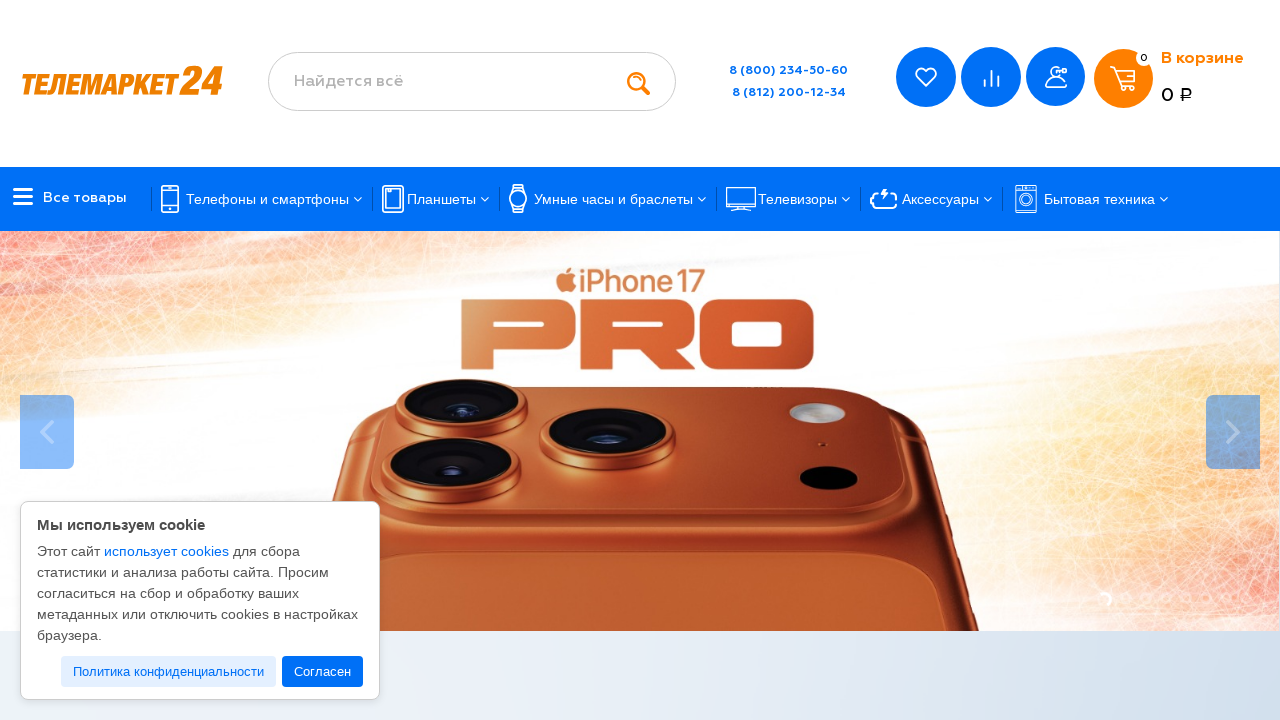

Hovered over menu button to reveal catalog at (70, 198) on xpath=//*[@id="mm-0"]/div[2]/header/div[2]/div/div/div[1]/div[1]
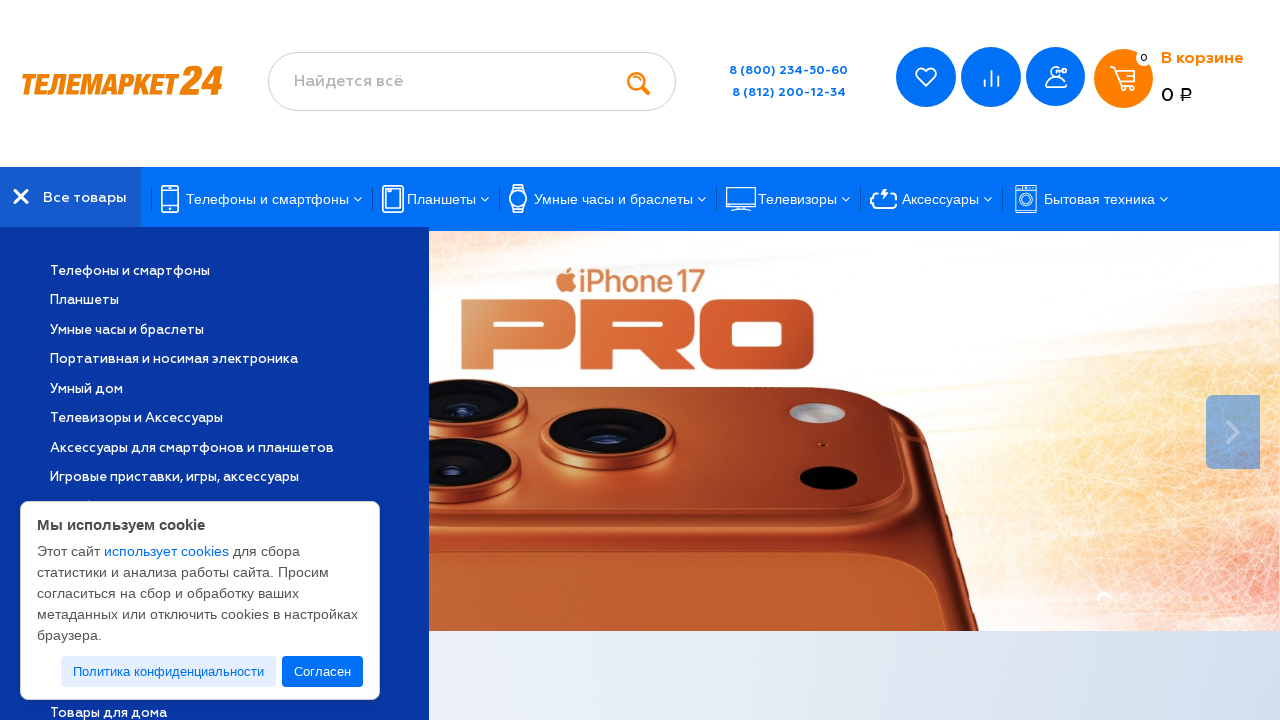

Waited for catalog menu to appear
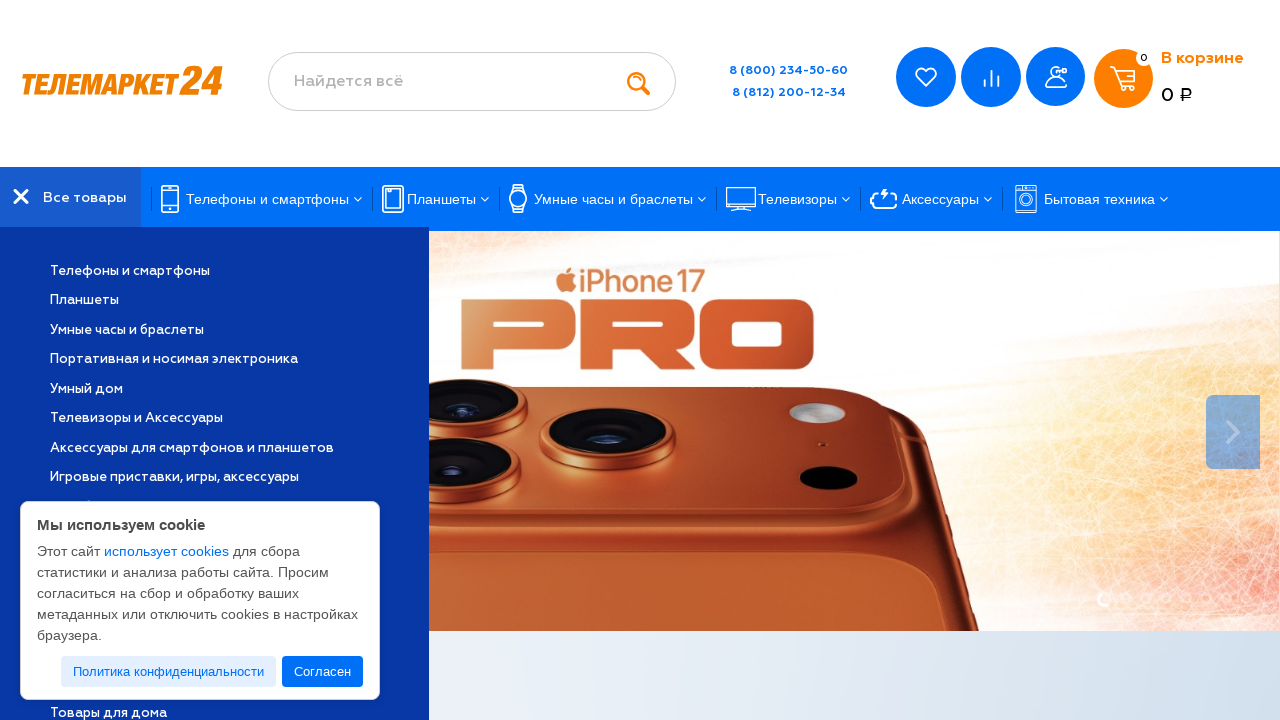

Phones and Smartphones category link became visible
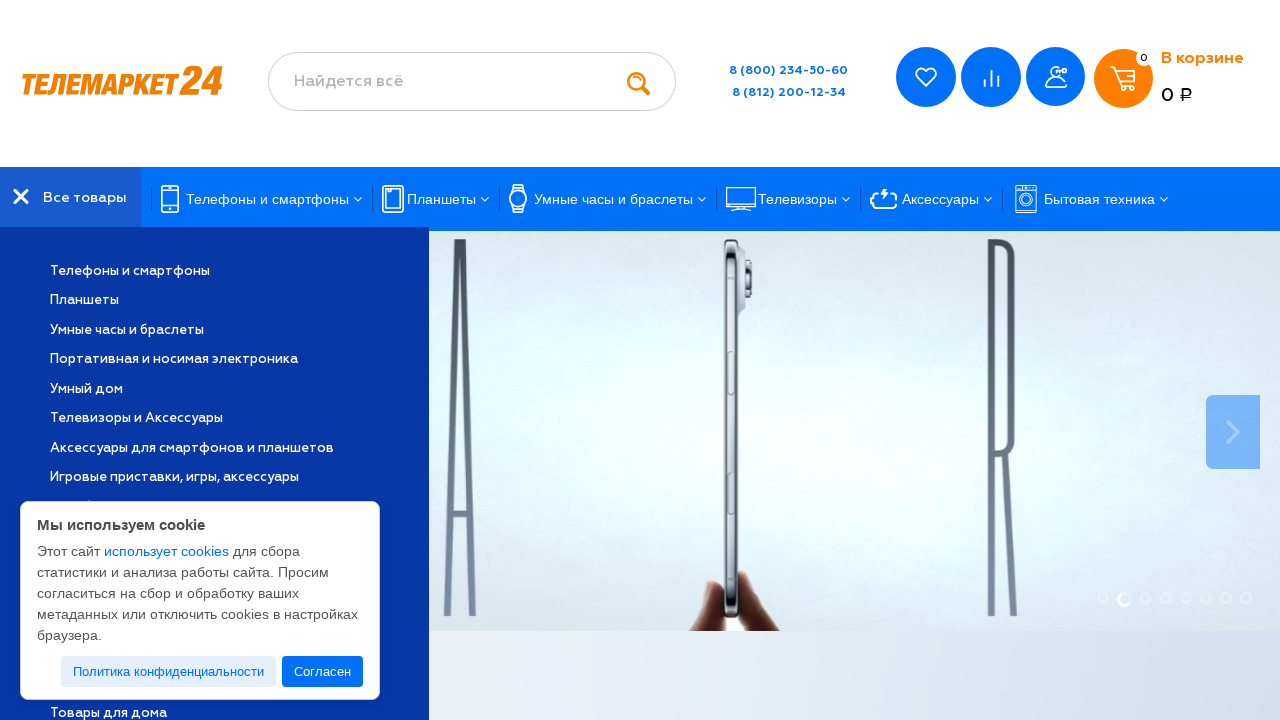

Clicked on Phones and Smartphones category at (219, 271) on xpath=//*[@id="mm-0"]/div[2]/header/div[2]/div/div/div[1]/div[2]/ul/li[1]/a/span
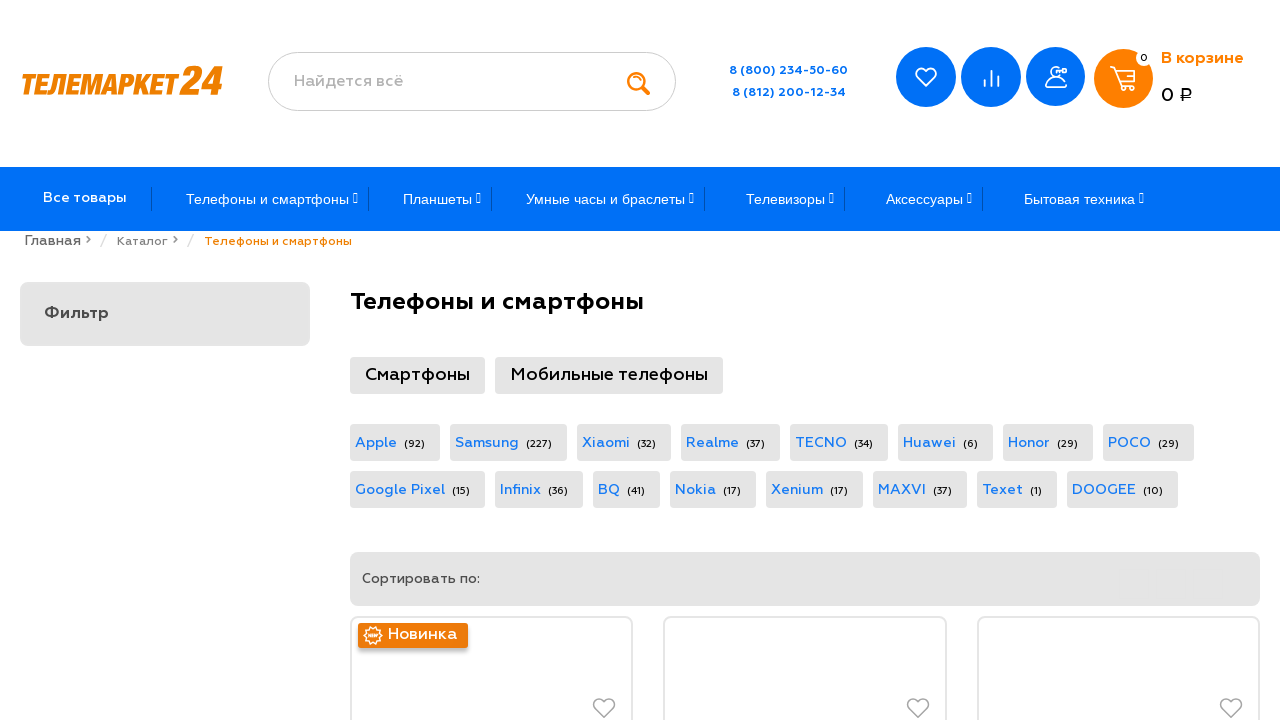

Category page heading became visible
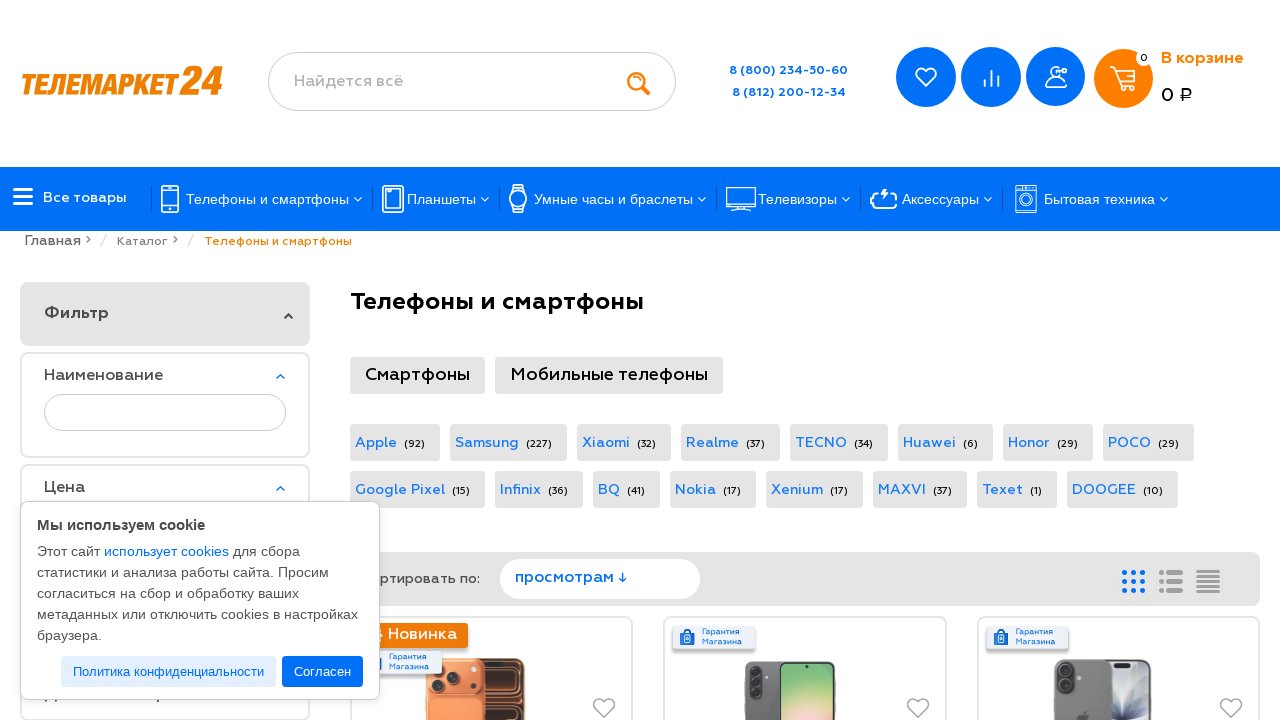

Verified page heading contains 'Телефоны и смартфоны'
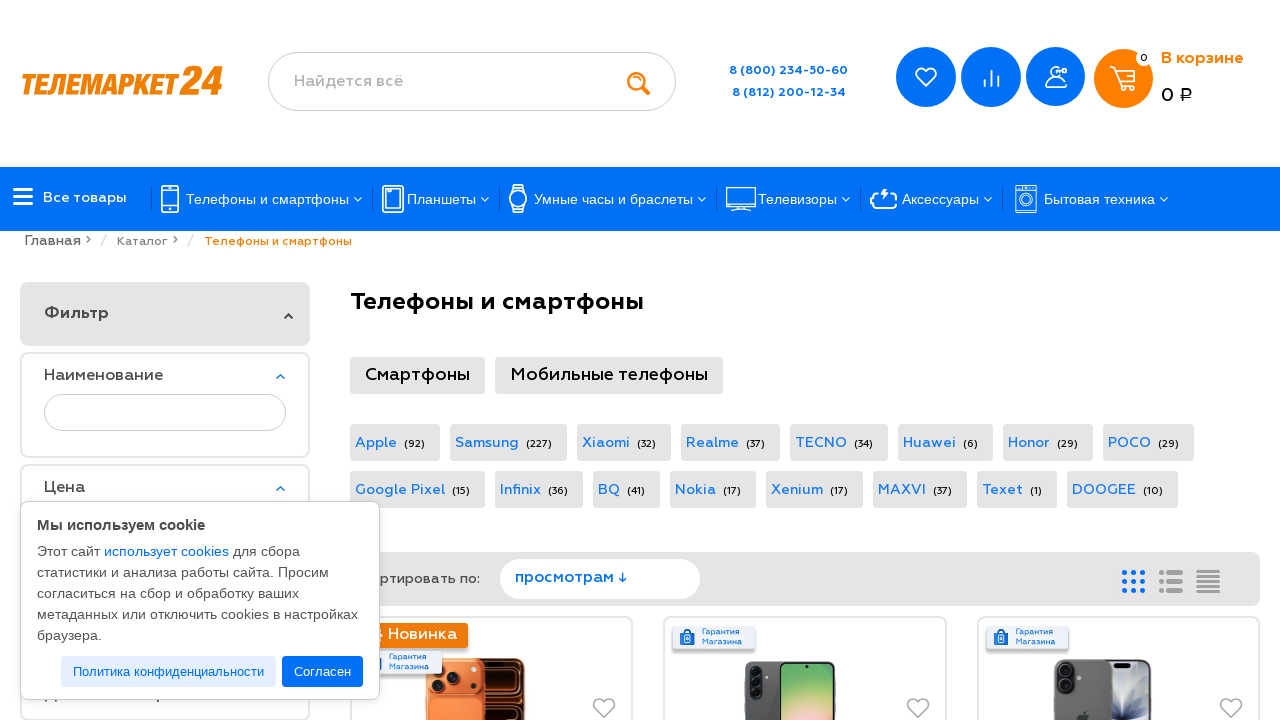

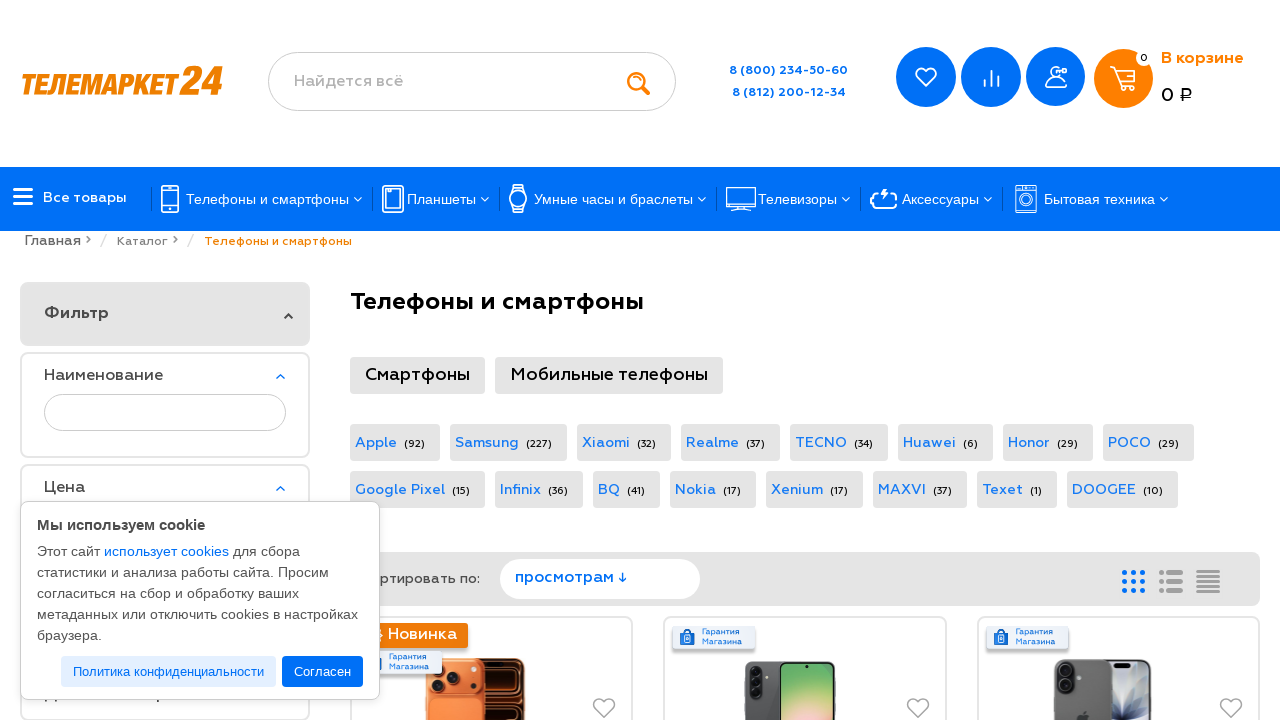